Tests search with gibberish text to verify "No results found" message is displayed

Starting URL: https://dribbble.com

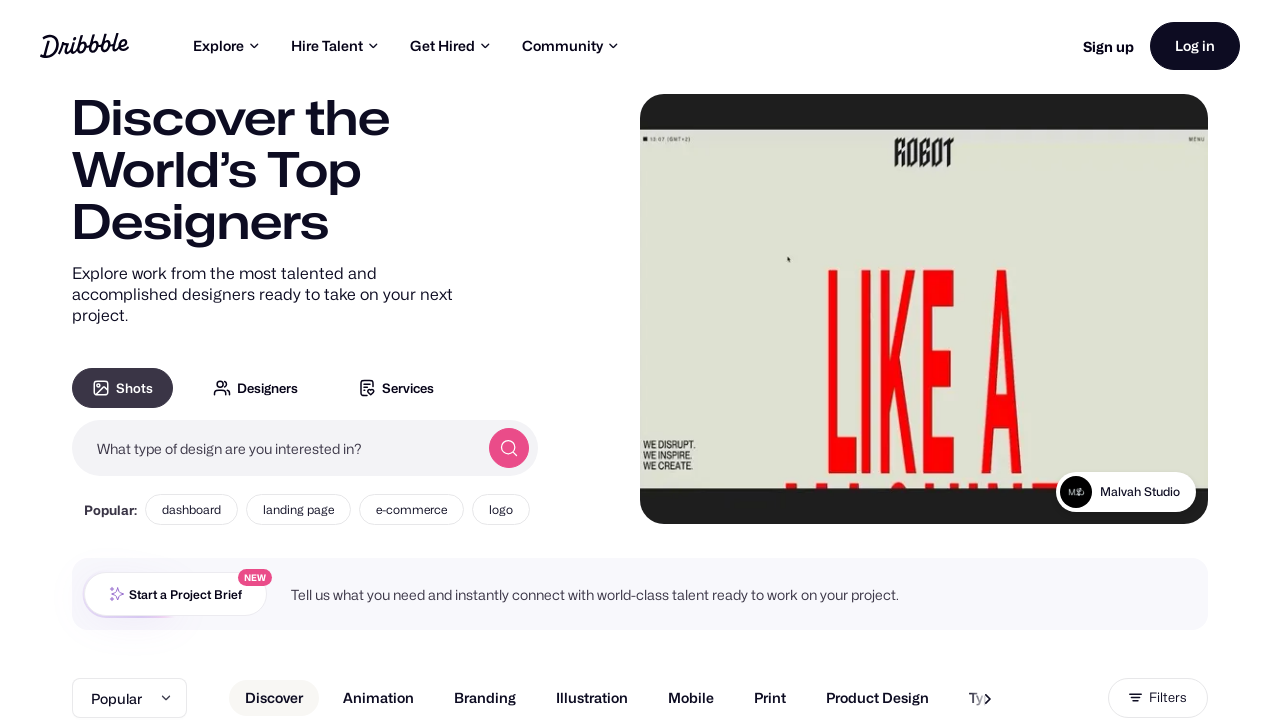

Clicked on search bar at (275, 448) on #autocomplete-1-input
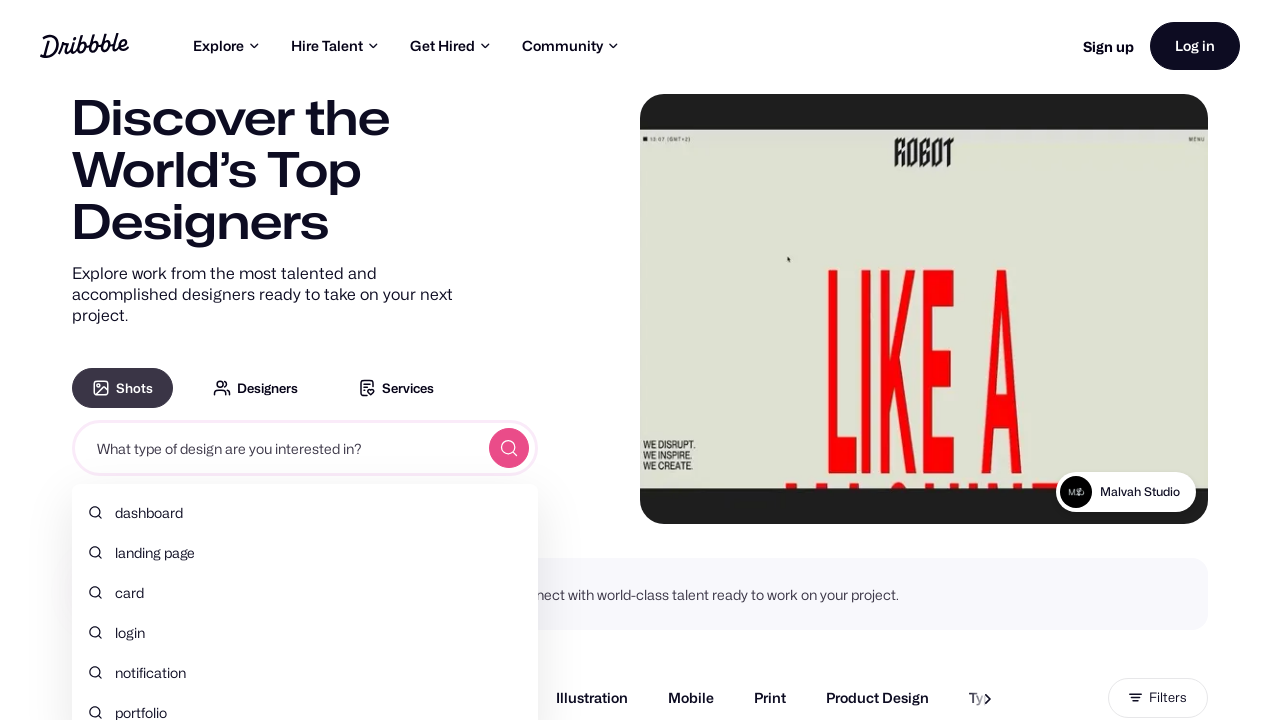

Entered gibberish search term 'betdgae' into search field on #autocomplete-1-input
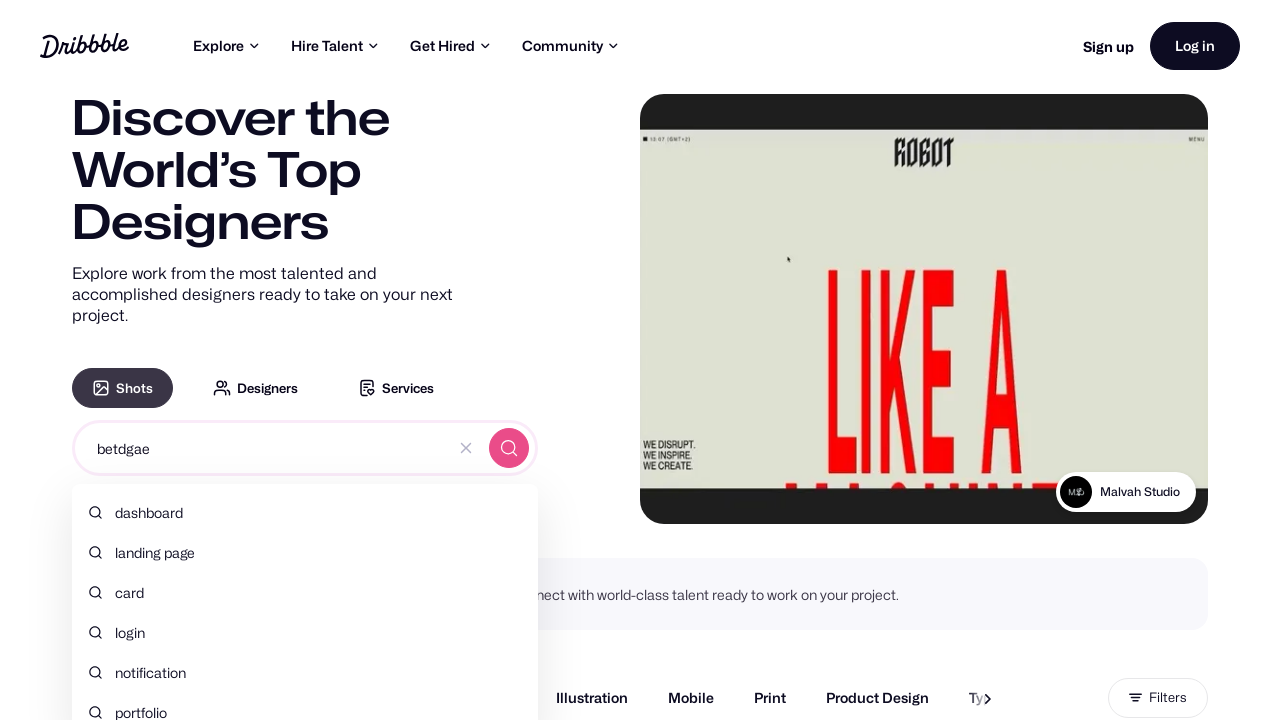

Pressed Enter to submit search on #autocomplete-1-input
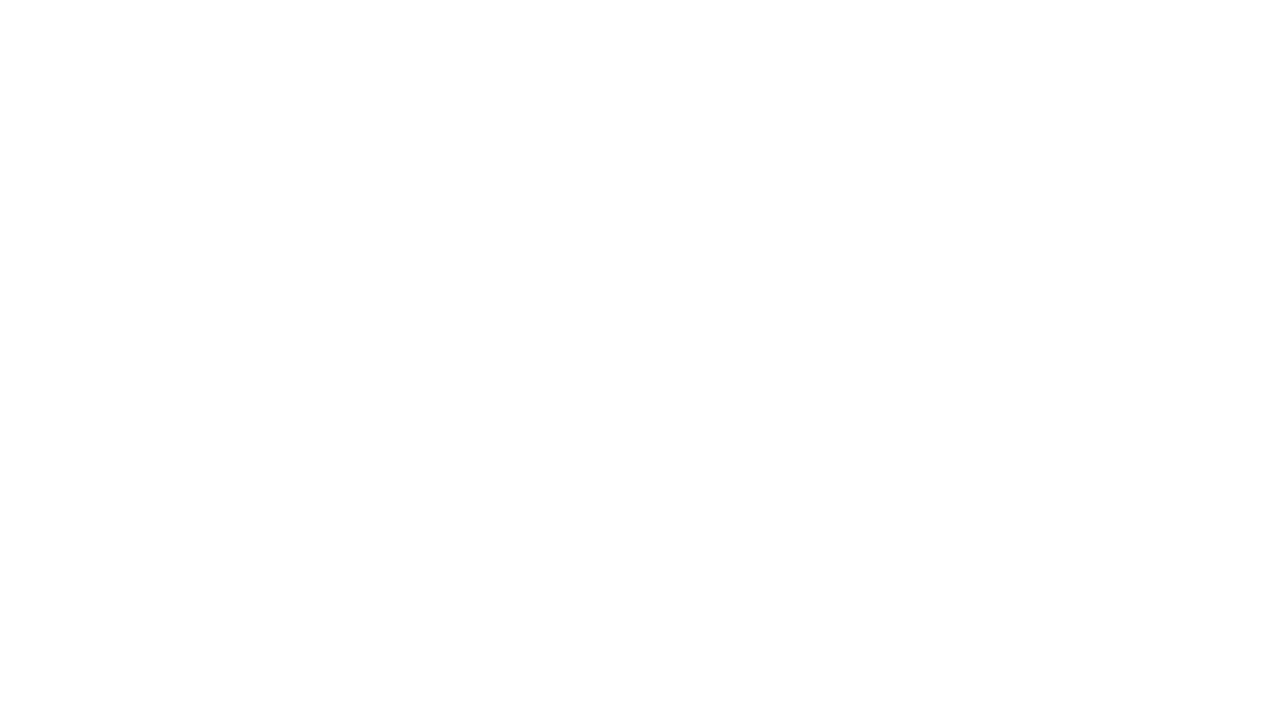

Scrolled down to view search results
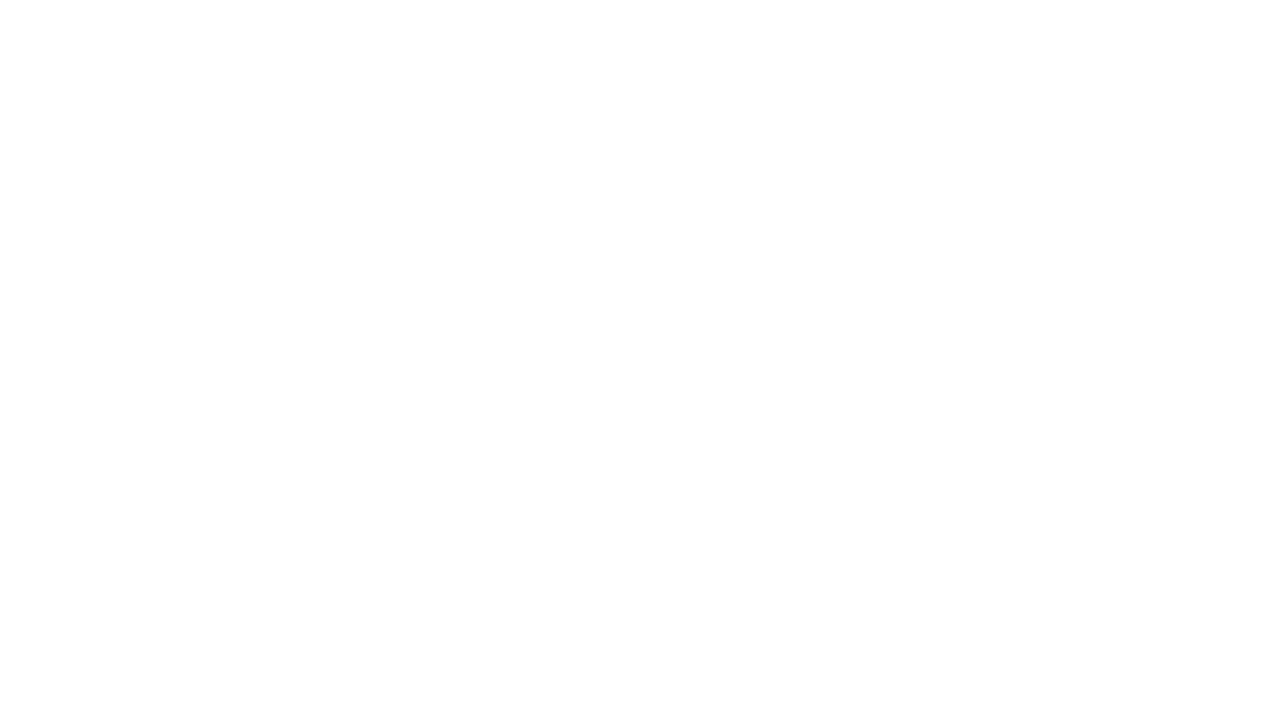

Verified 'No results found' message is displayed
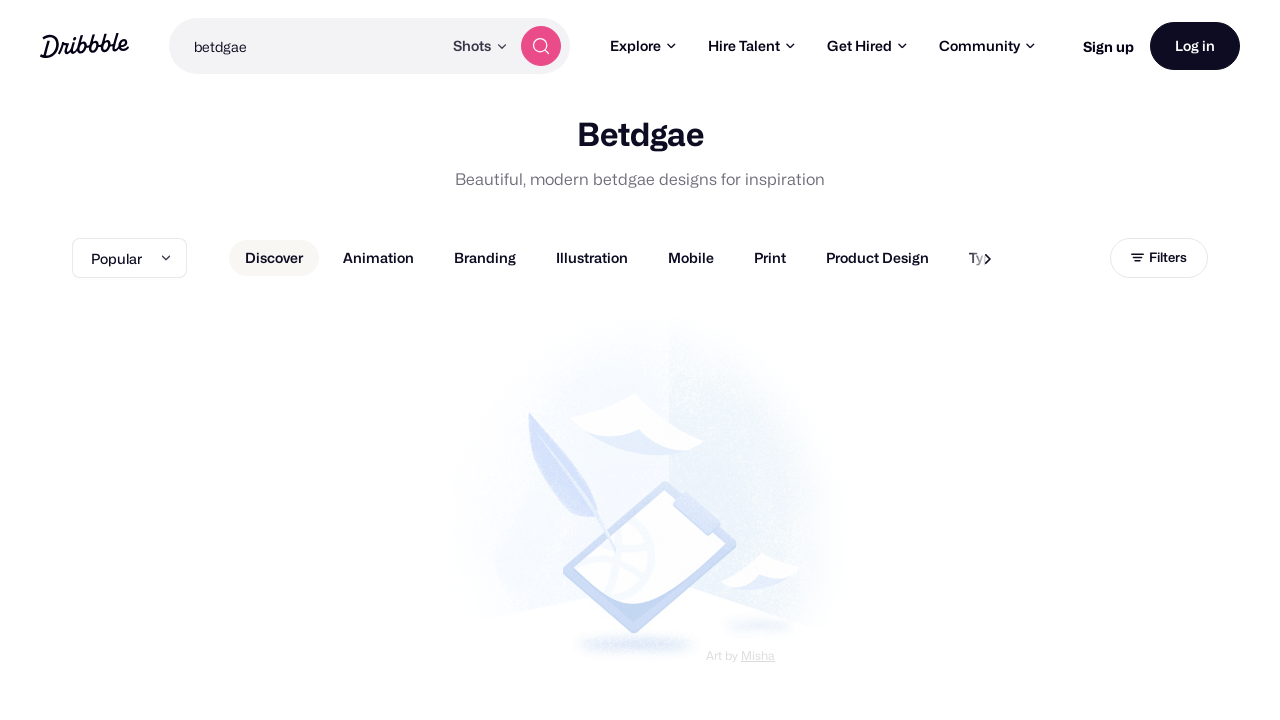

Clicked on scroll arrow at (988, 260) on xpath=//span[@class='scroll scroll-forward']//a[@href='#']
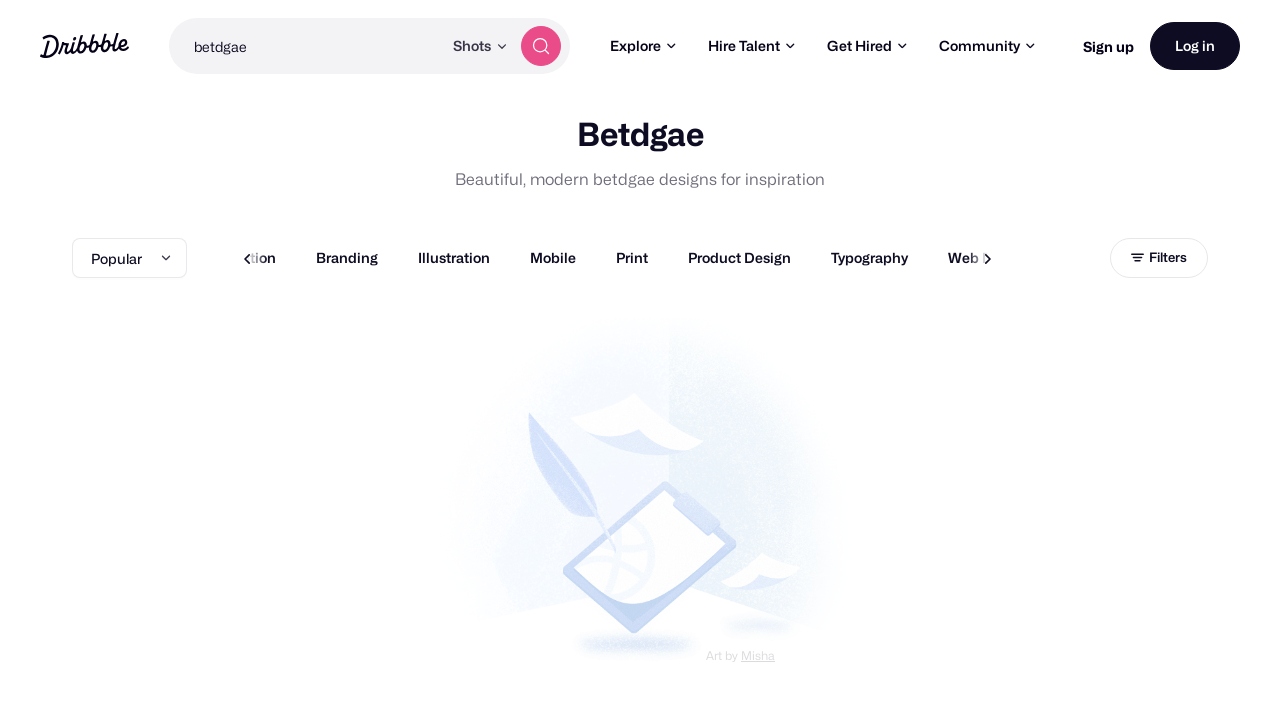

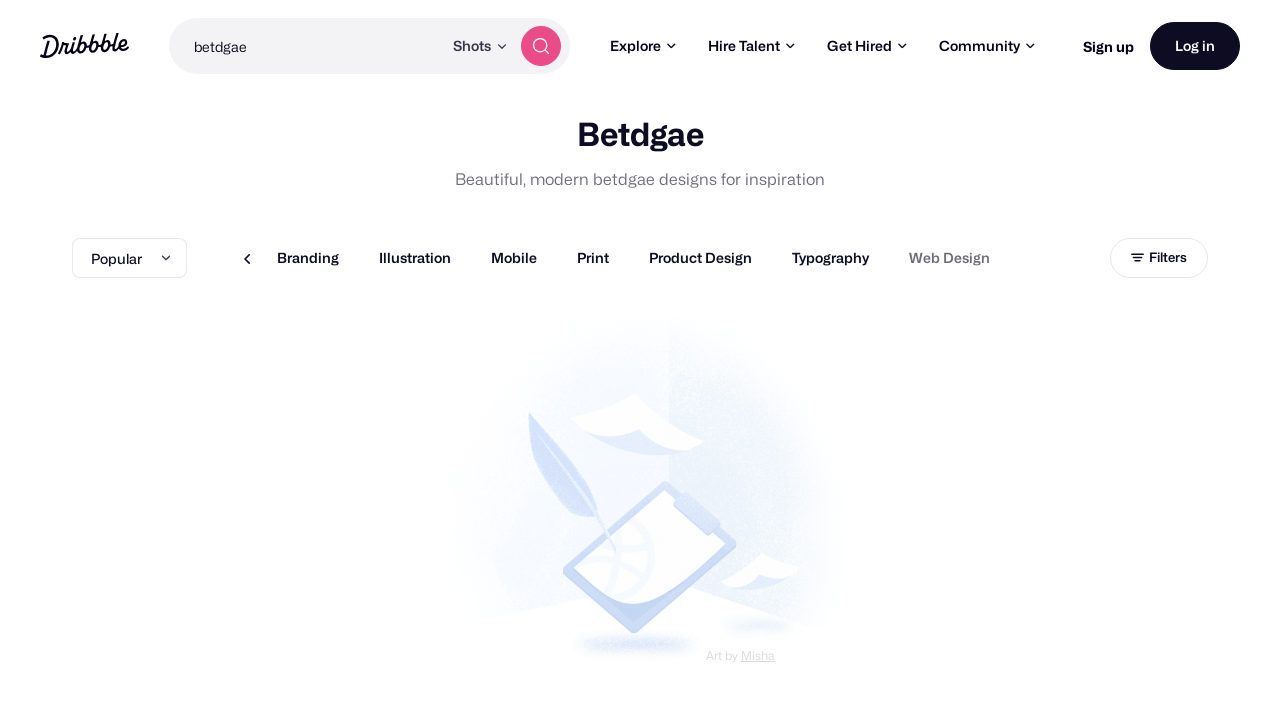